Tests A/B test opt-out functionality by visiting the page, verifying A/B test is active, adding an opt-out cookie, refreshing, and verifying the A/B test is disabled.

Starting URL: http://the-internet.herokuapp.com/abtest

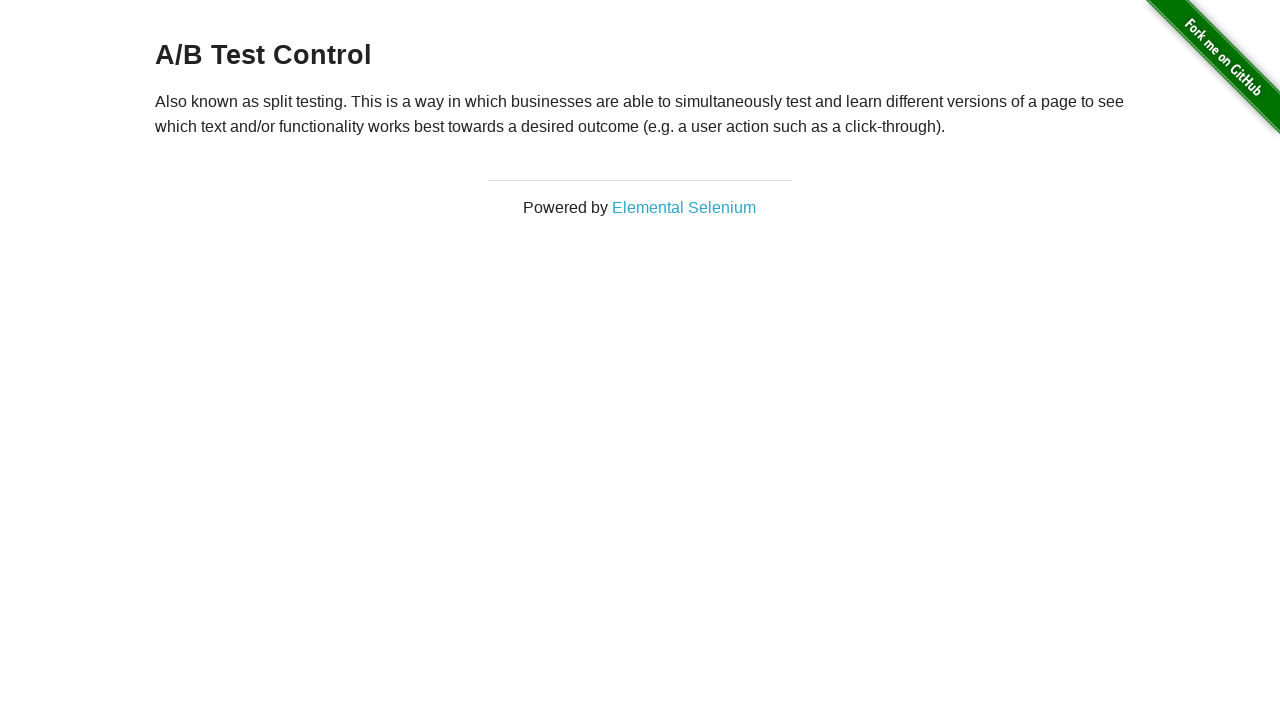

Located h3 heading element
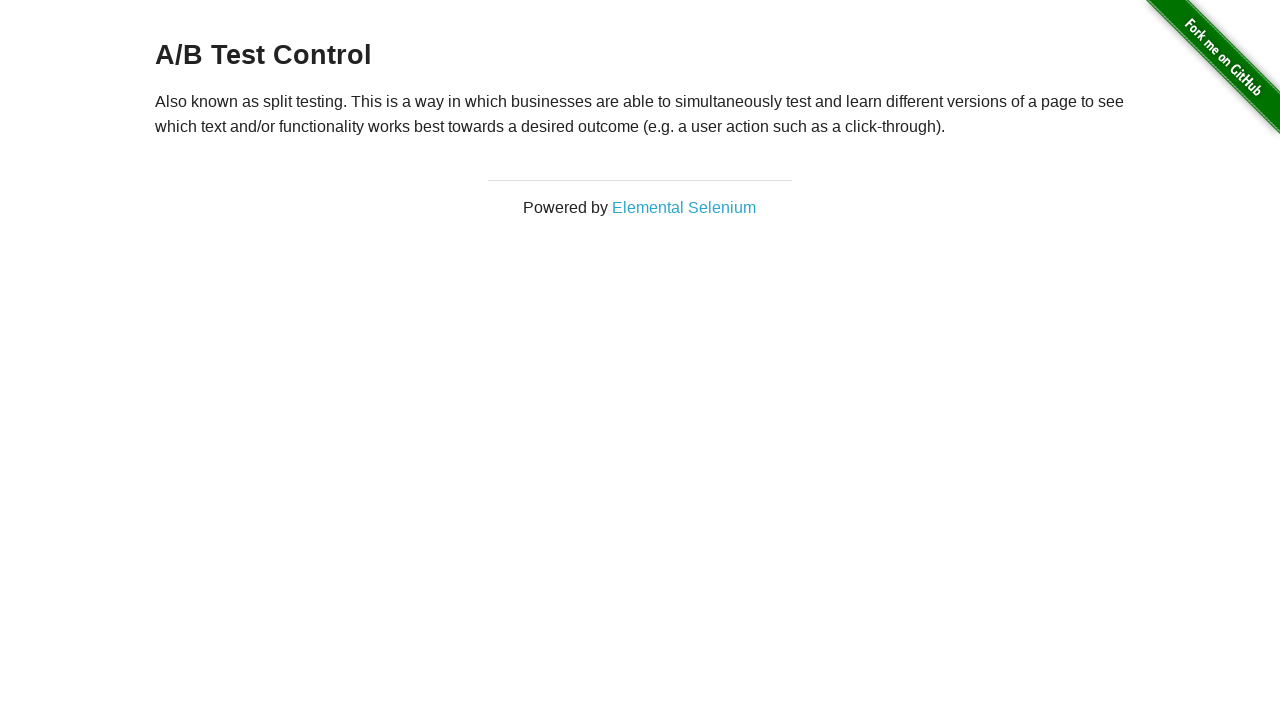

Retrieved heading text content
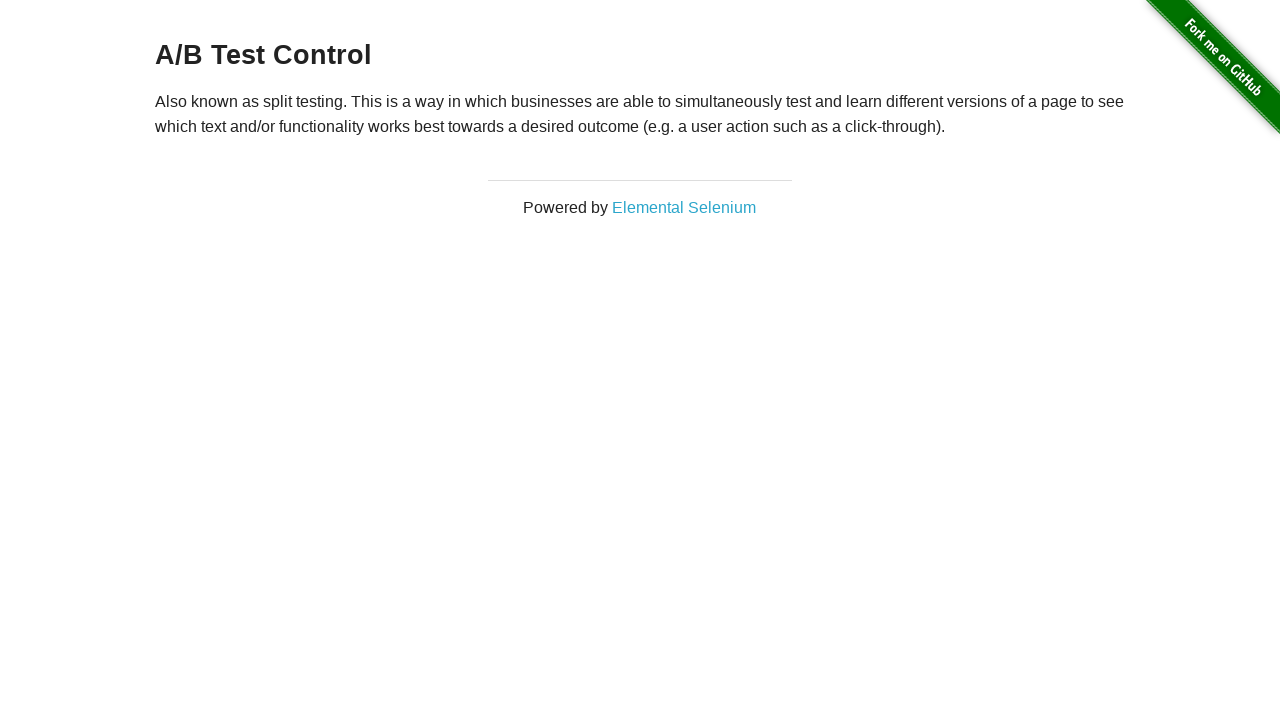

Verified heading starts with 'A/B Test' - A/B test is active
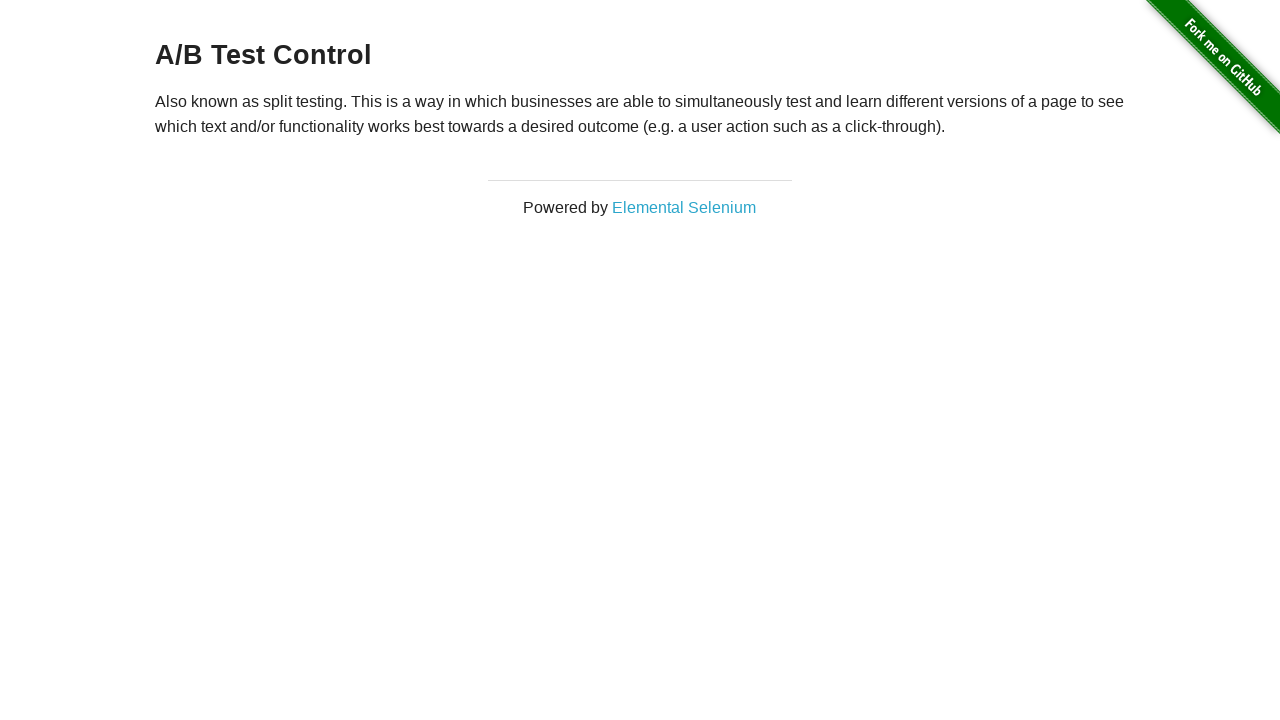

Added optimizelyOptOut cookie with value 'true'
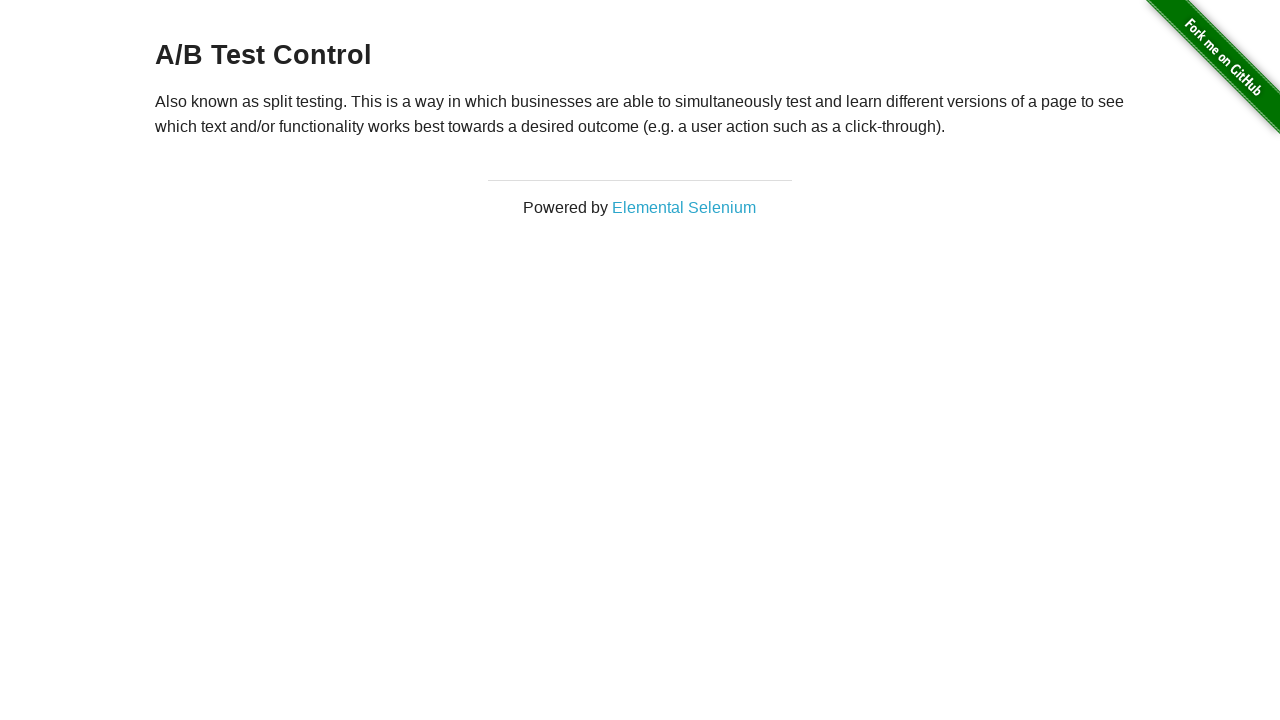

Reloaded page after adding opt-out cookie
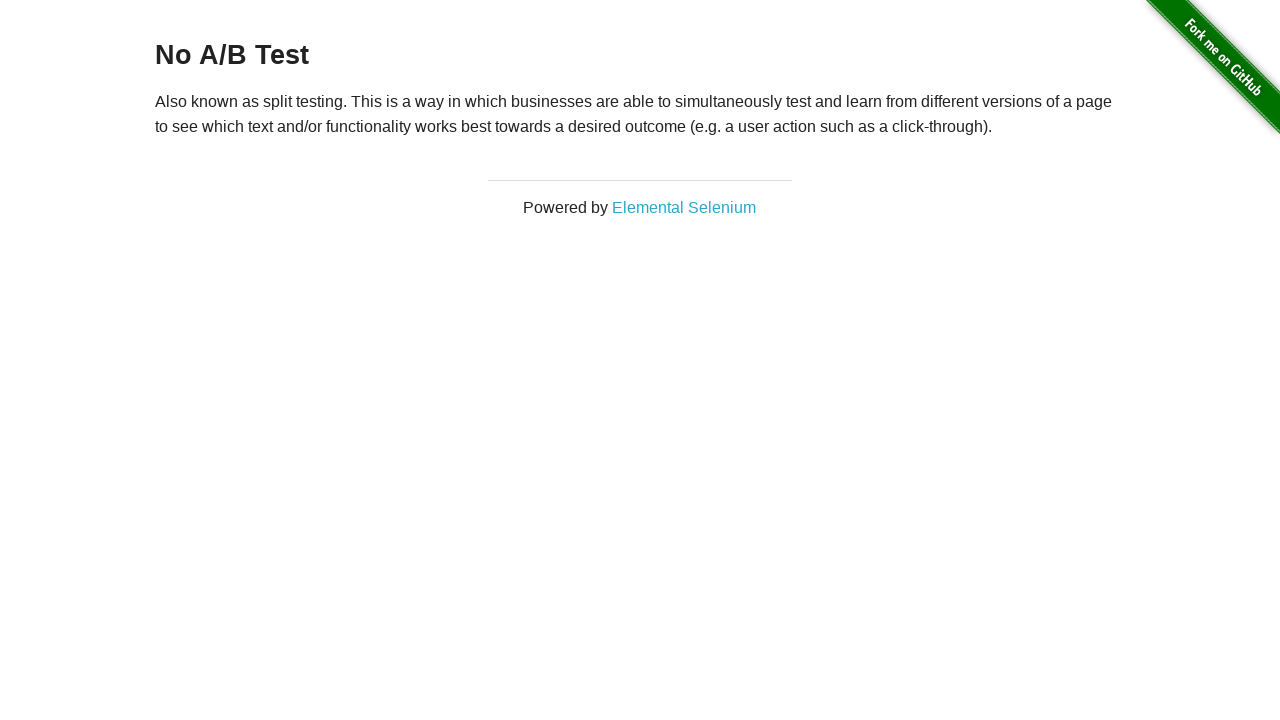

Retrieved heading text content after page reload
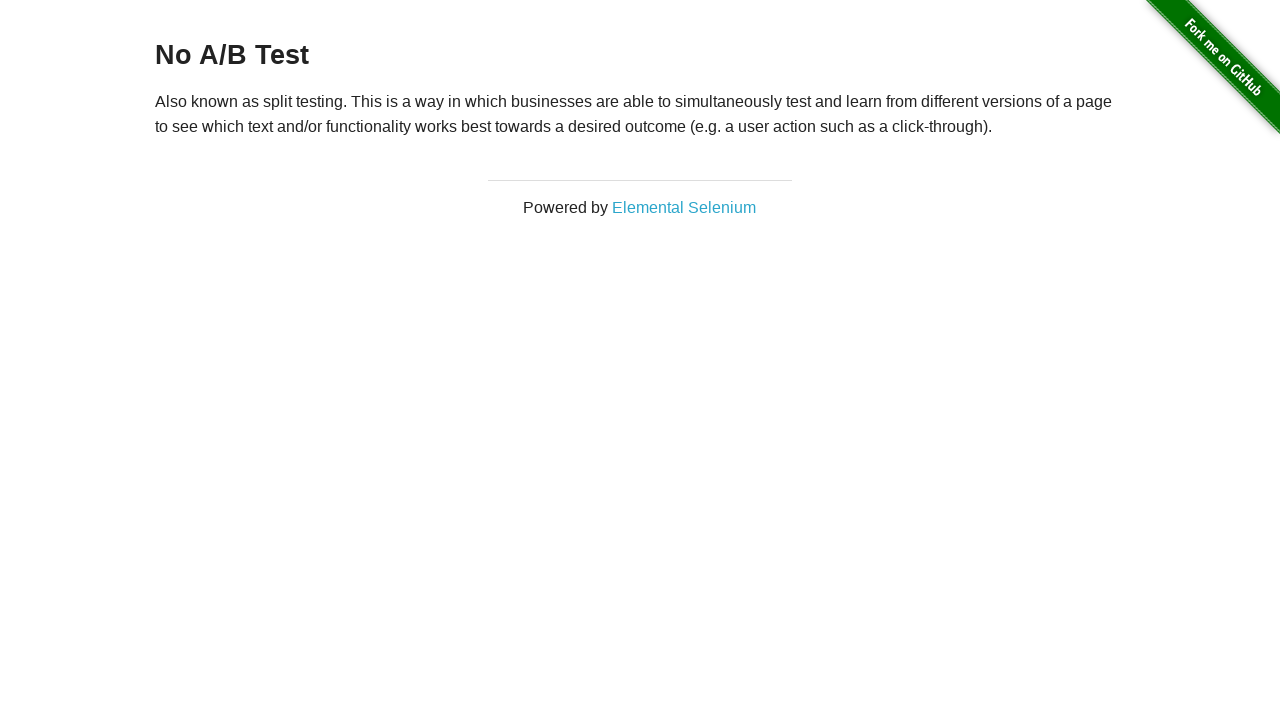

Verified heading starts with 'No A/B Test' - A/B test is disabled after opt-out
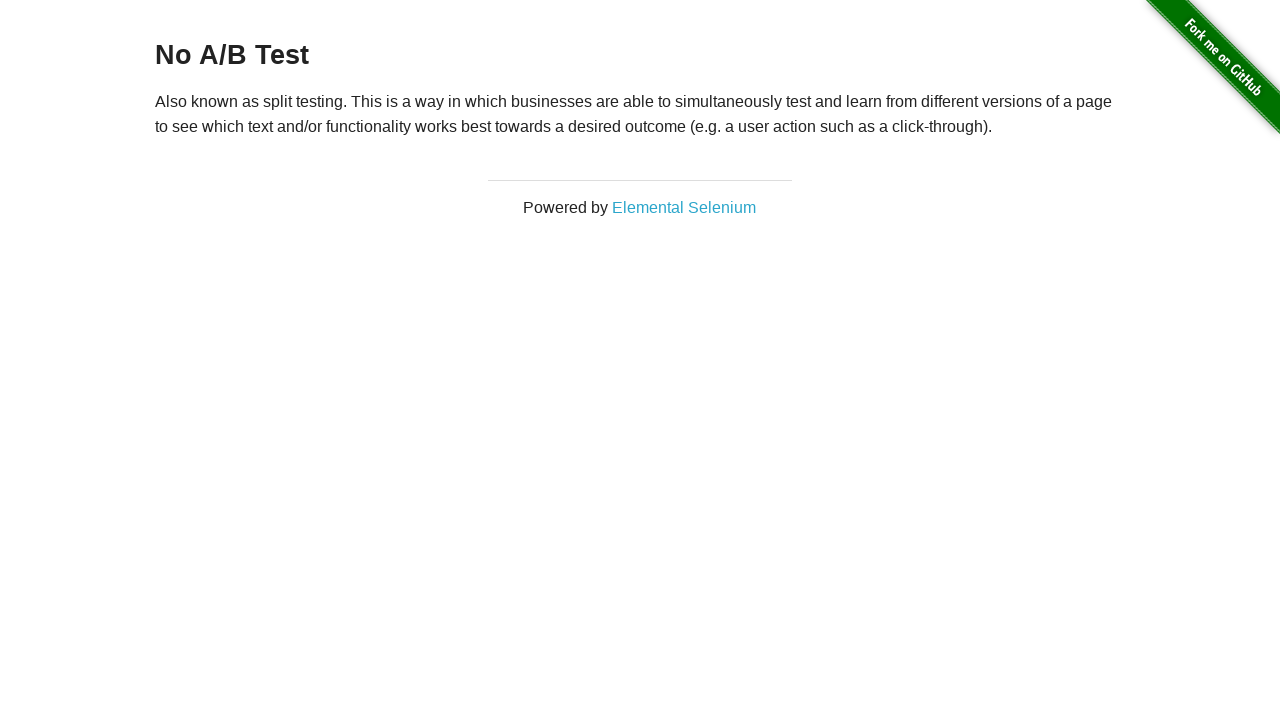

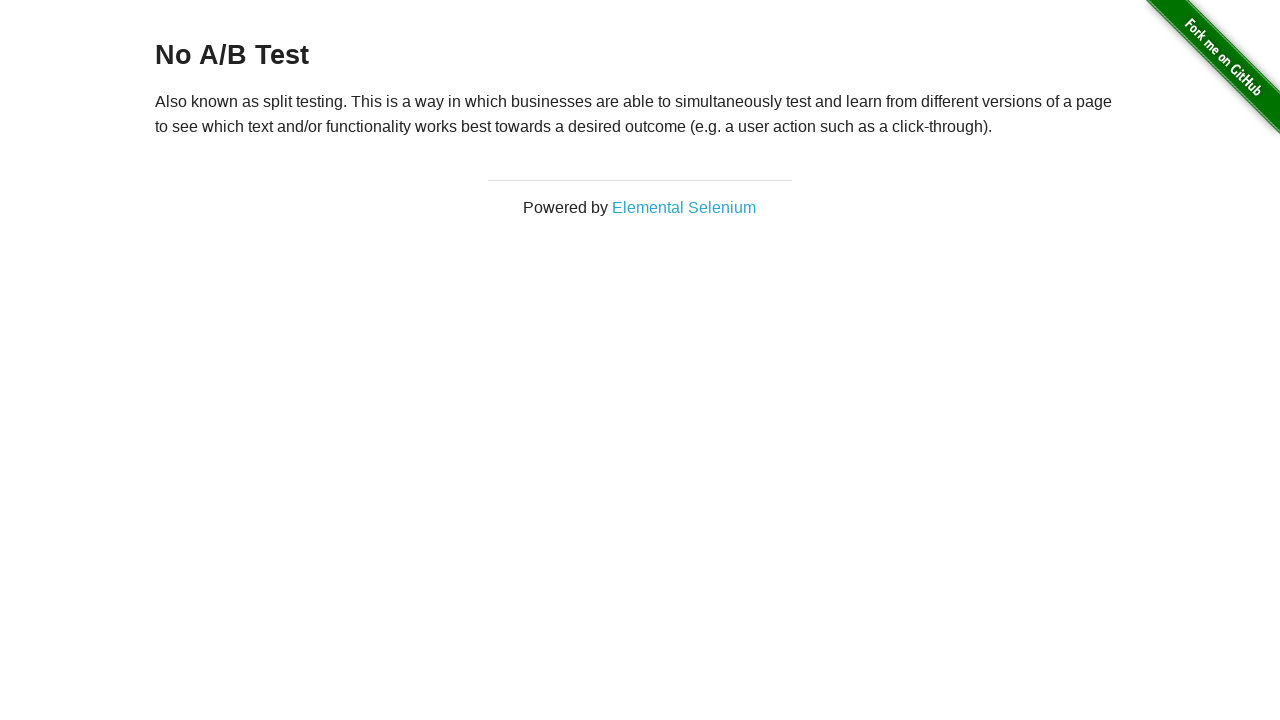